Tests a math quiz form by reading a displayed value, calculating the answer using a logarithmic formula, filling in the result, selecting checkbox and radio button options, and submitting the form.

Starting URL: http://suninjuly.github.io/math.html

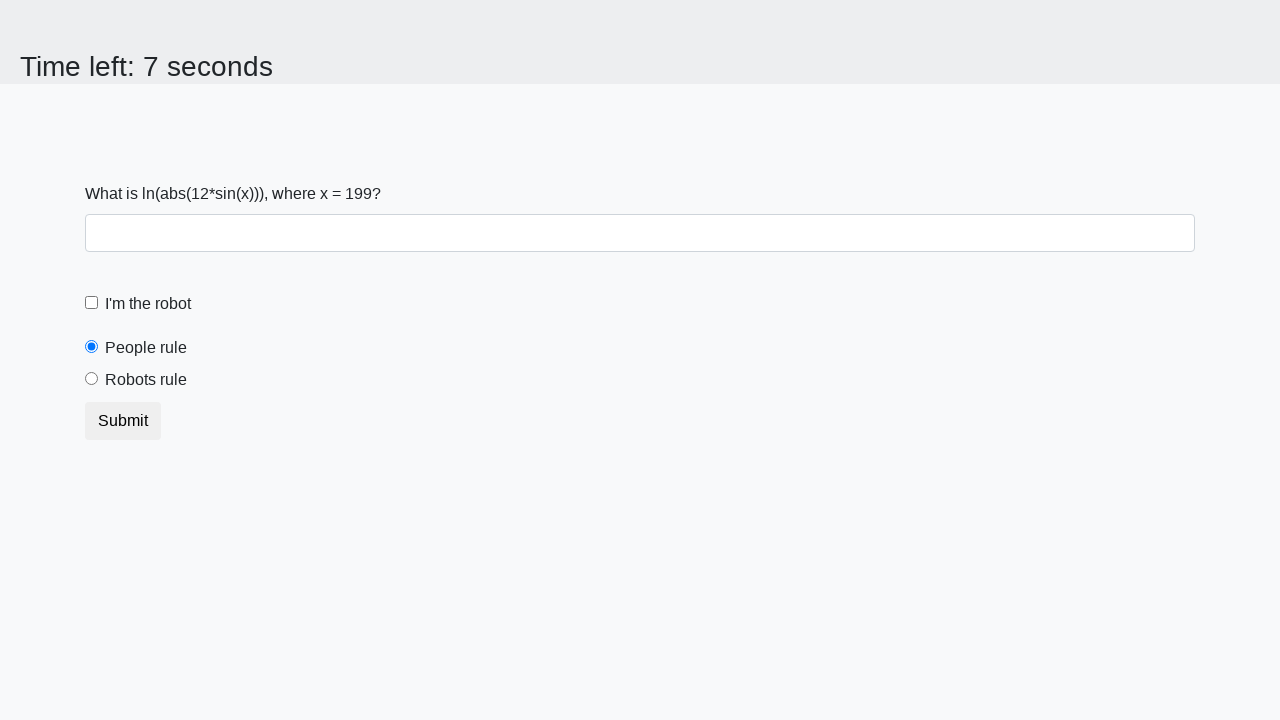

Located and read the x value from the math quiz display
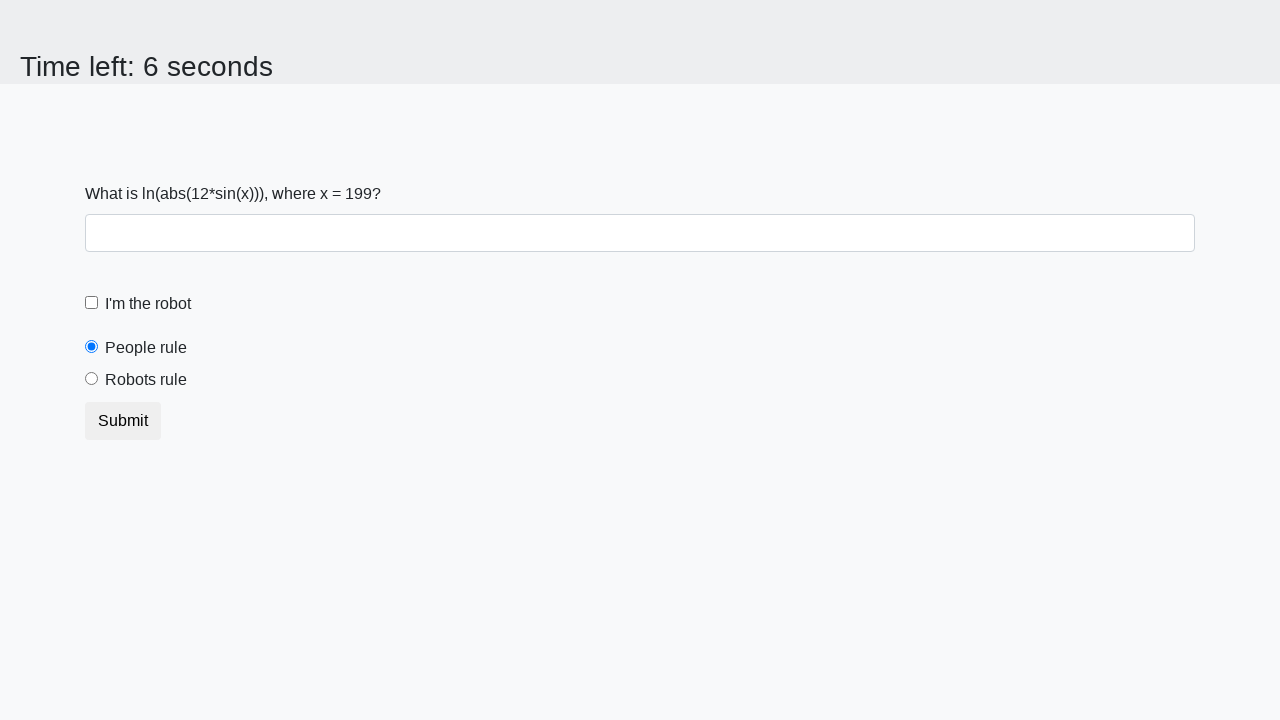

Calculated answer using logarithmic formula: log(|12*sin(199)|) = 2.359115323778217
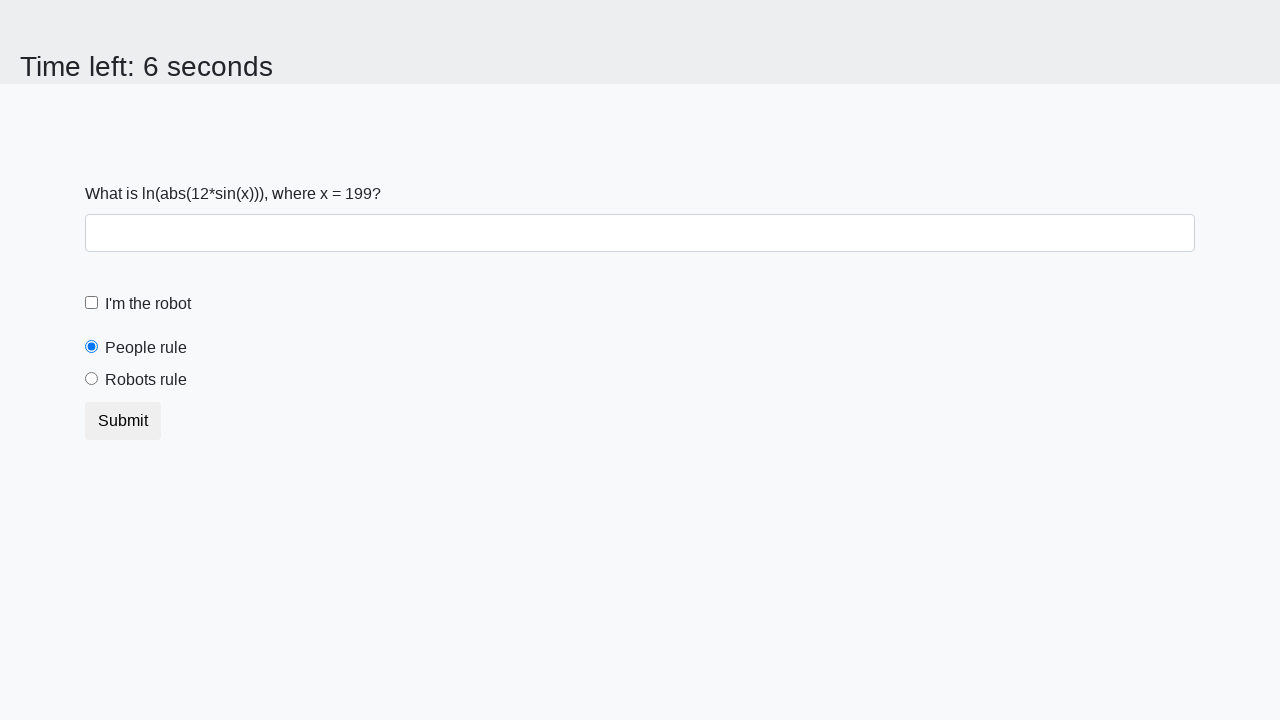

Filled answer field with calculated value: 2.359115323778217 on #answer
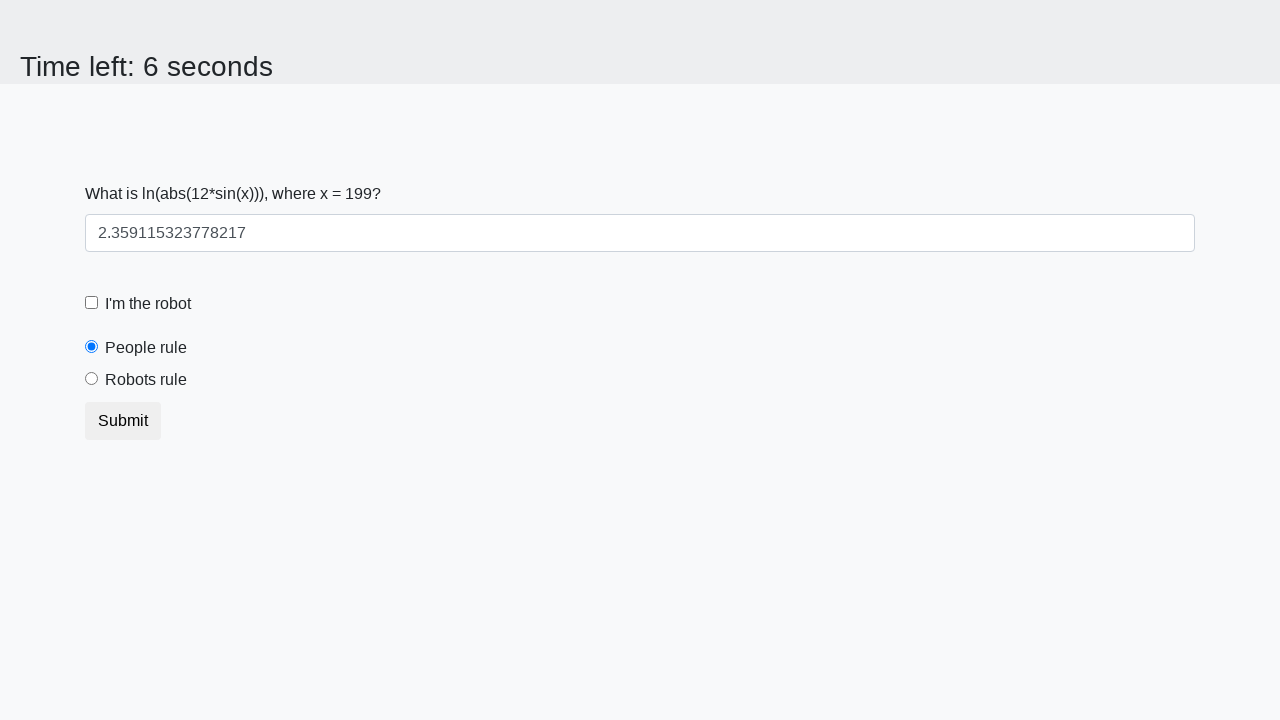

Checked the robot checkbox at (92, 303) on #robotCheckbox
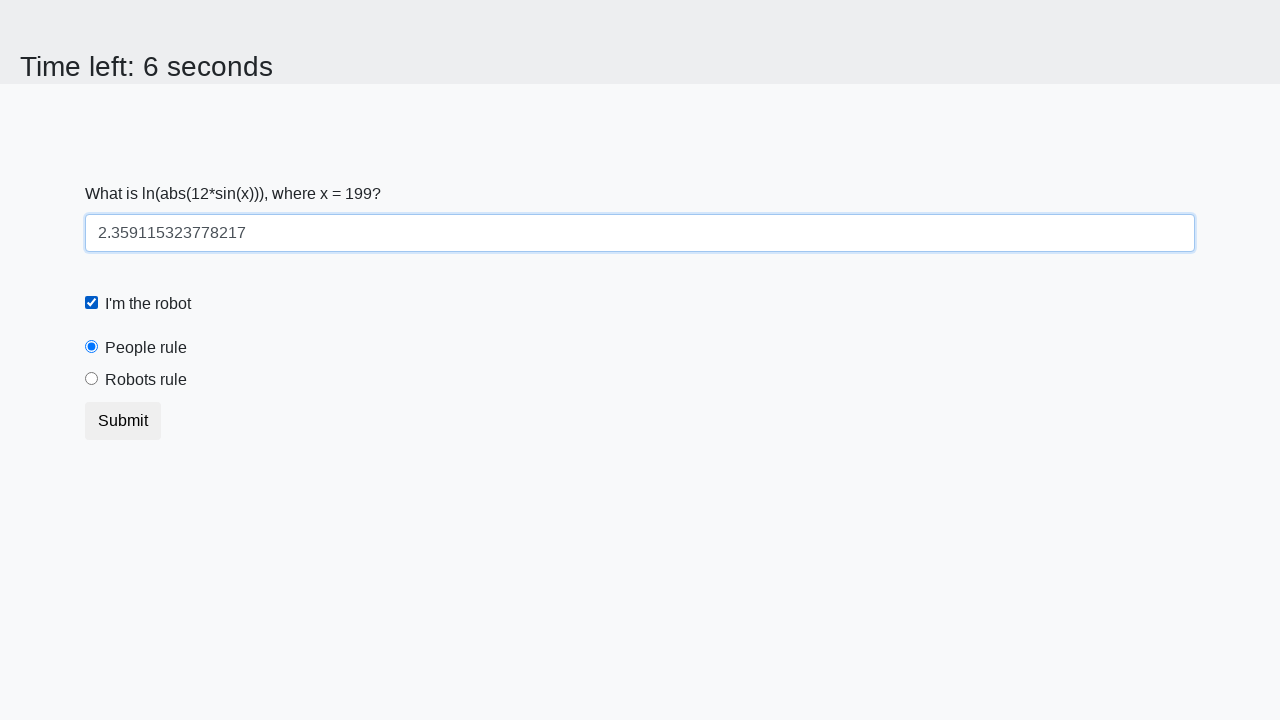

Selected the 'robots rule' radio button at (92, 379) on #robotsRule
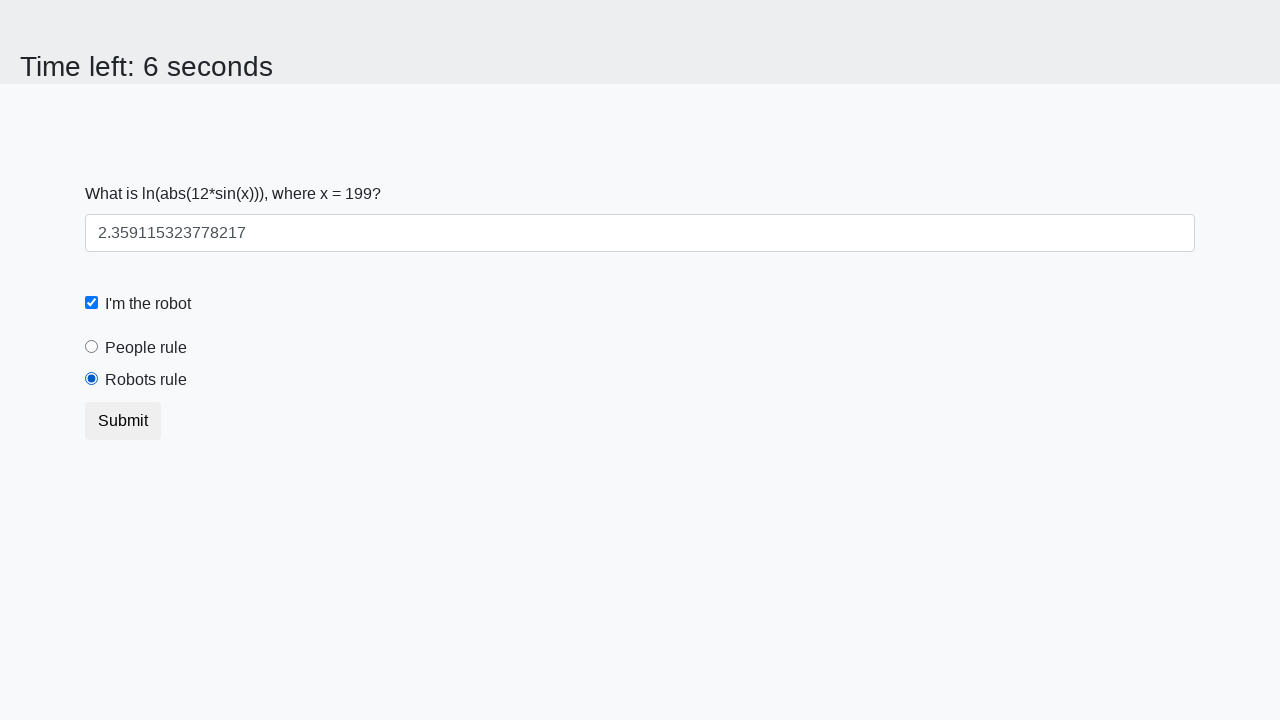

Clicked the submit button to complete the math quiz at (123, 421) on button.btn
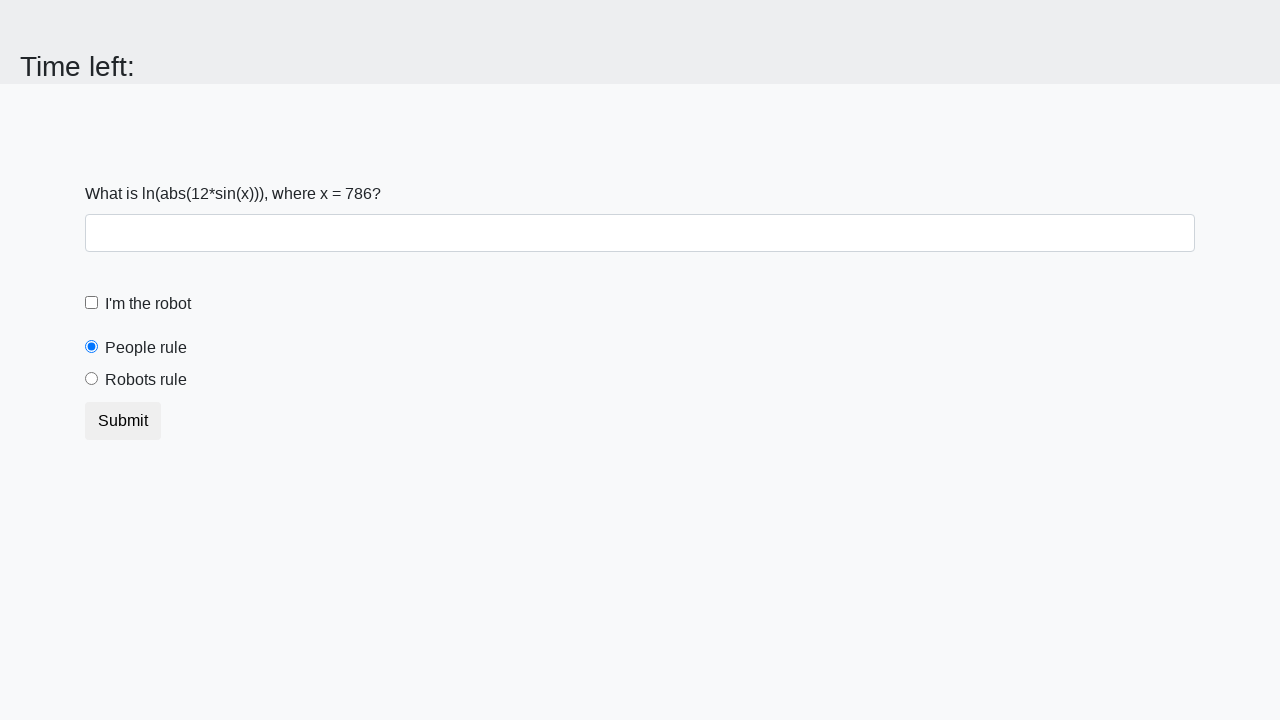

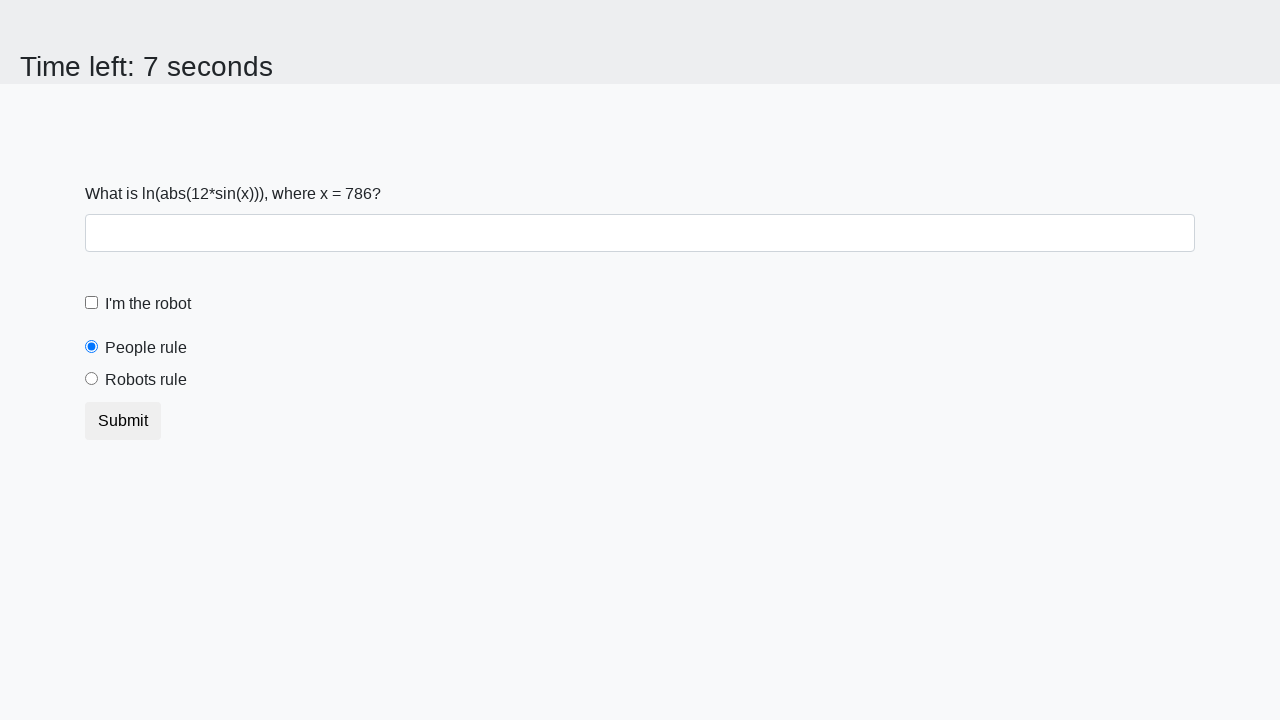